Clicks on search for restaurant/item option

Starting URL: https://www.swiggy.com/

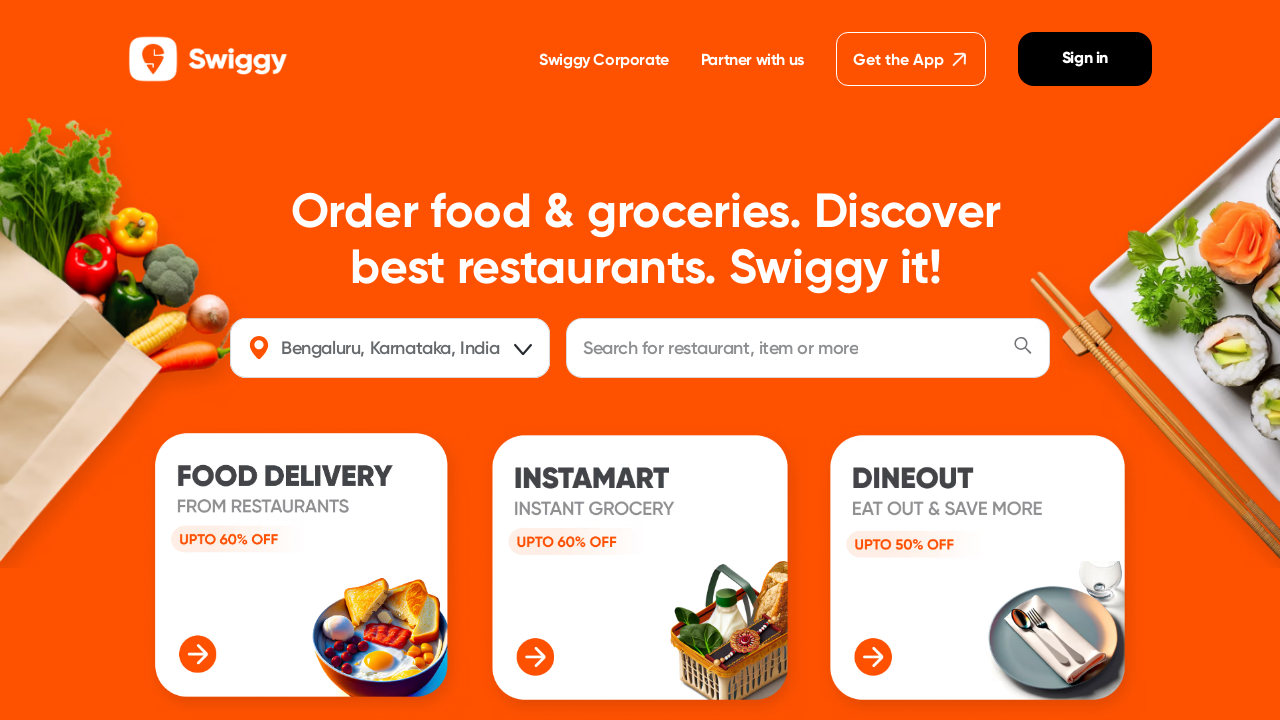

Clicked on 'Search for restaurant, item' option at (721, 348) on internal:text="Search for restaurant, item"i
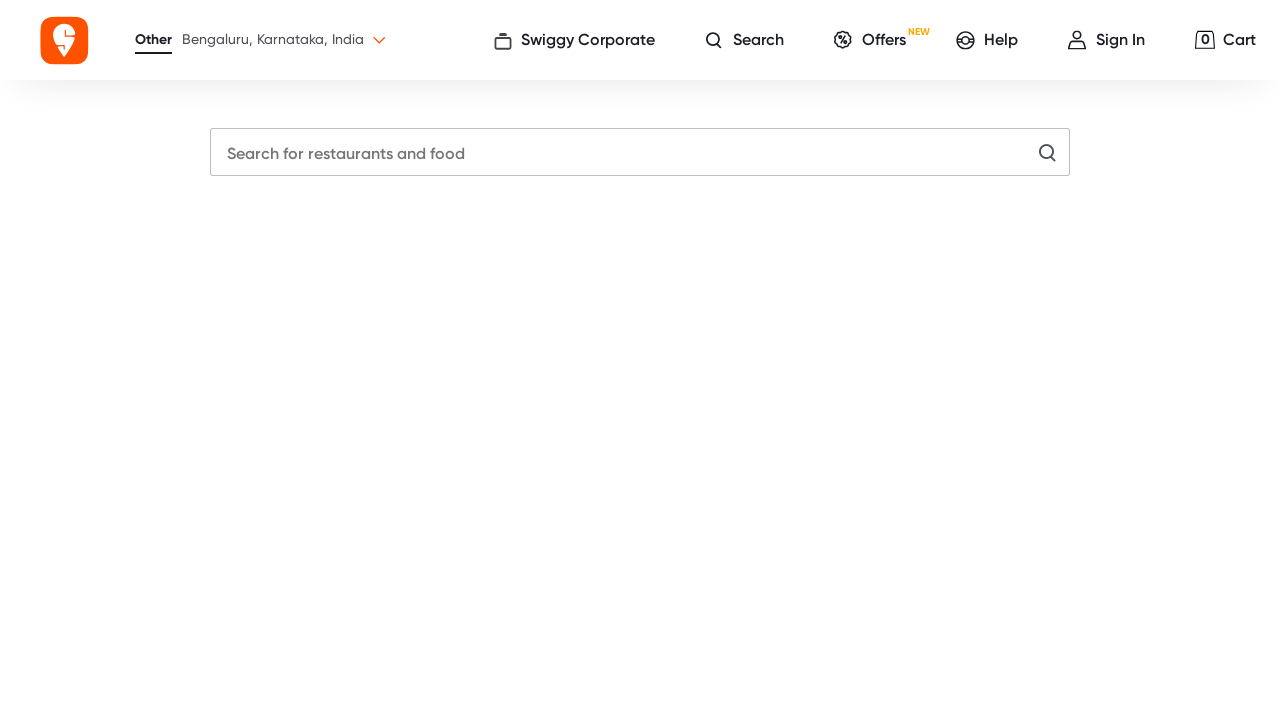

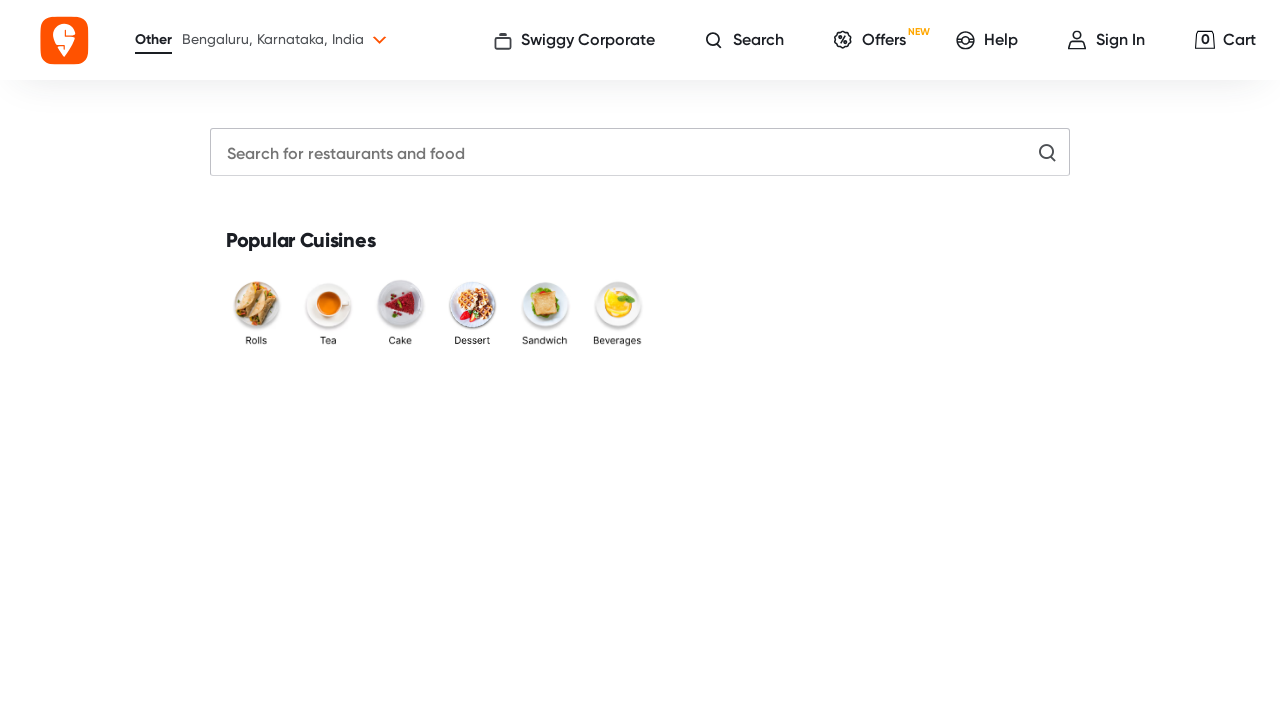